Navigates through key pages of the application including tournaments and login pages to verify visual consistency and page accessibility.

Starting URL: https://lfa-legacy-go.netlify.app

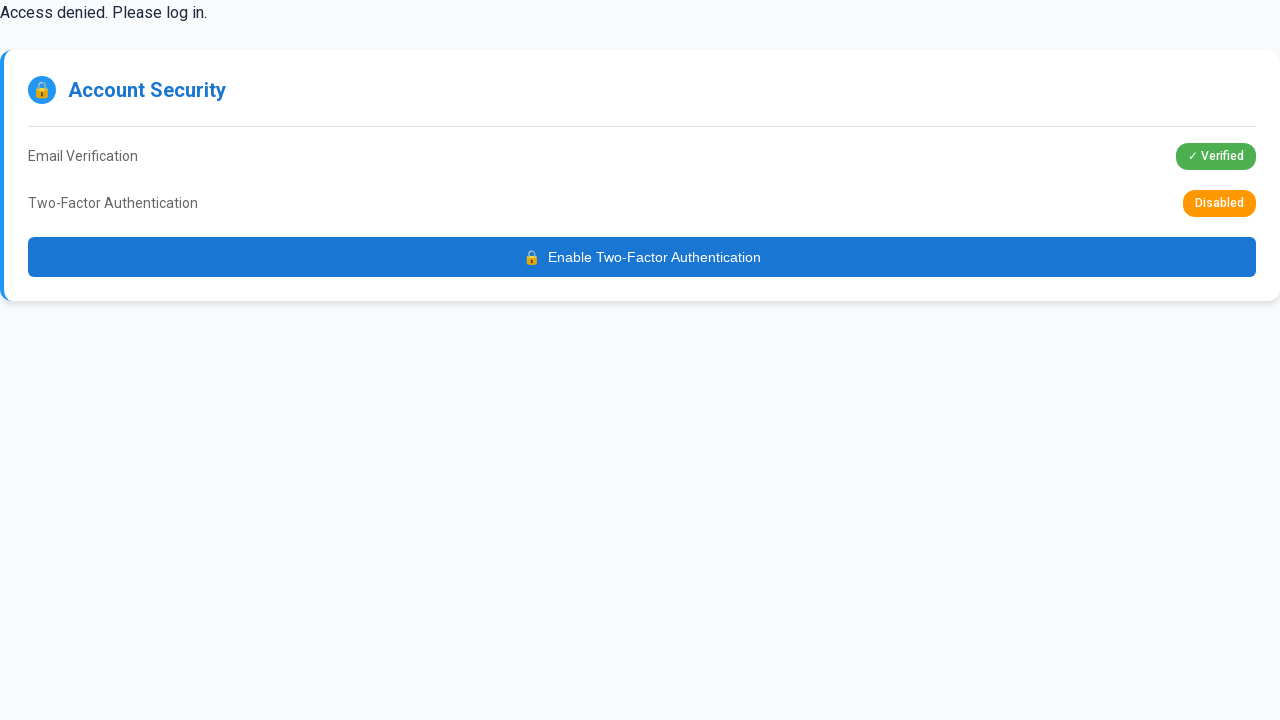

Waited for page to reach networkidle state
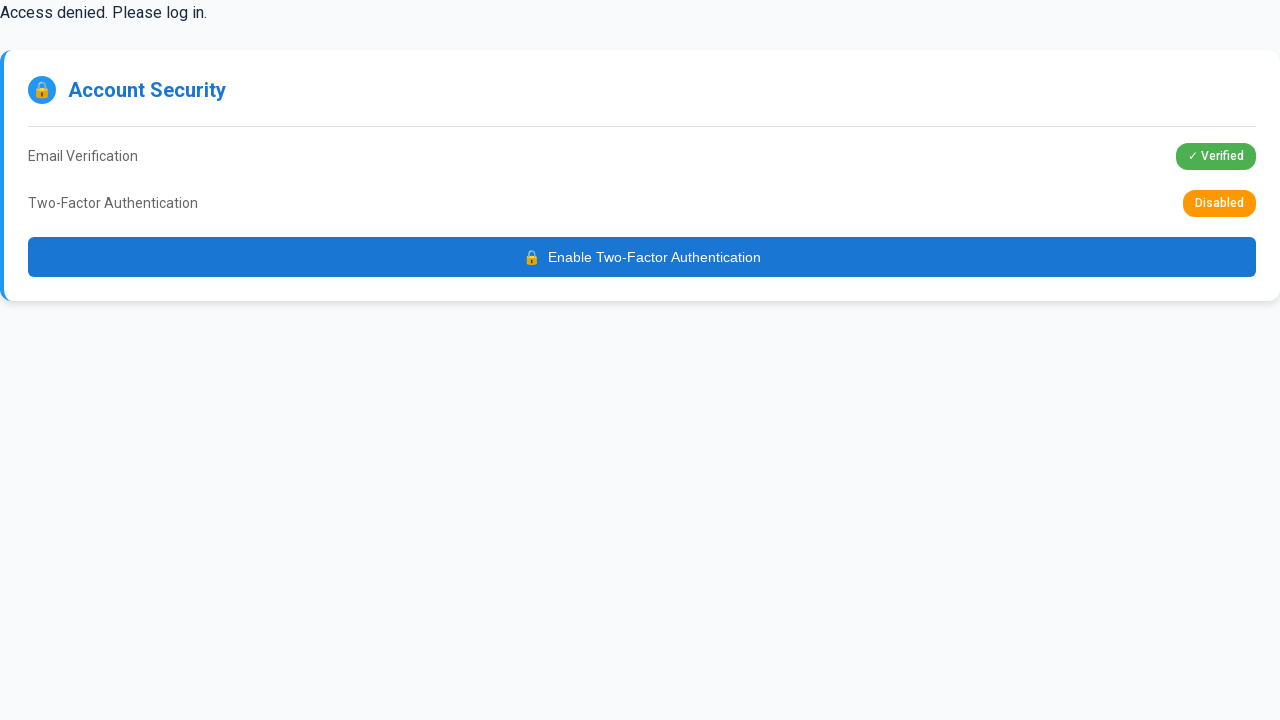

Waited 3 seconds for full page rendering
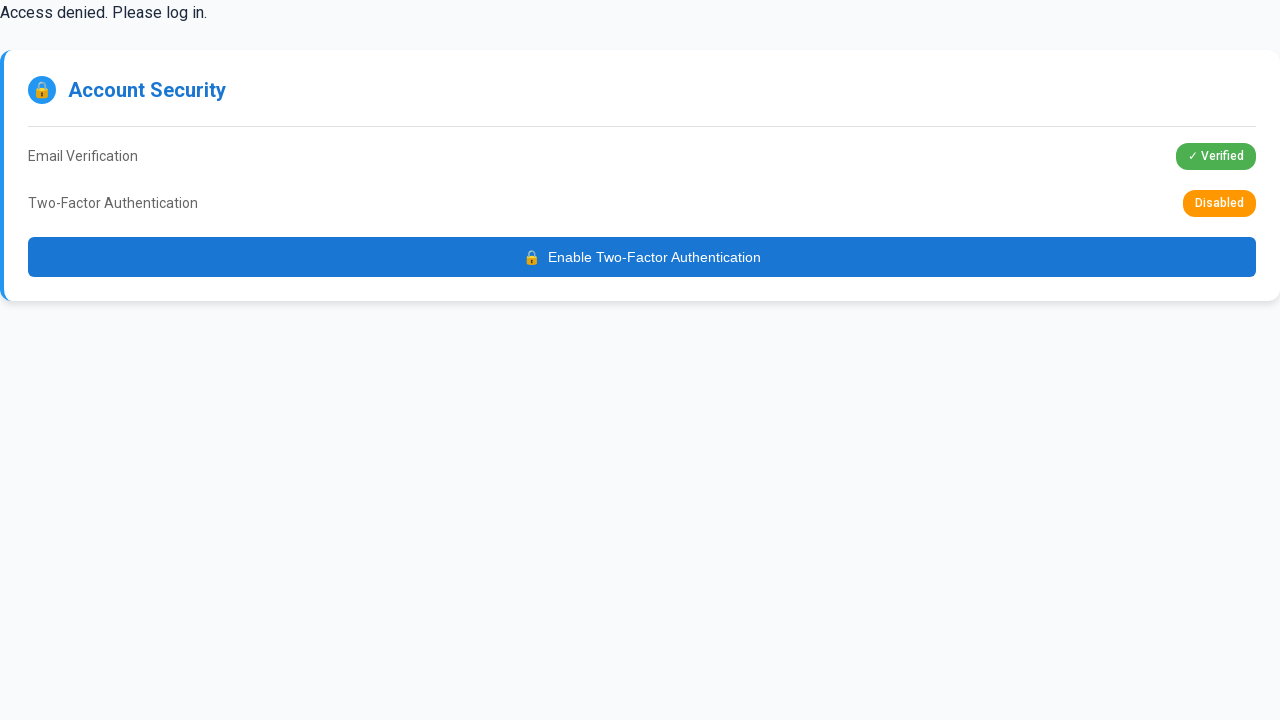

Navigated to tournaments page
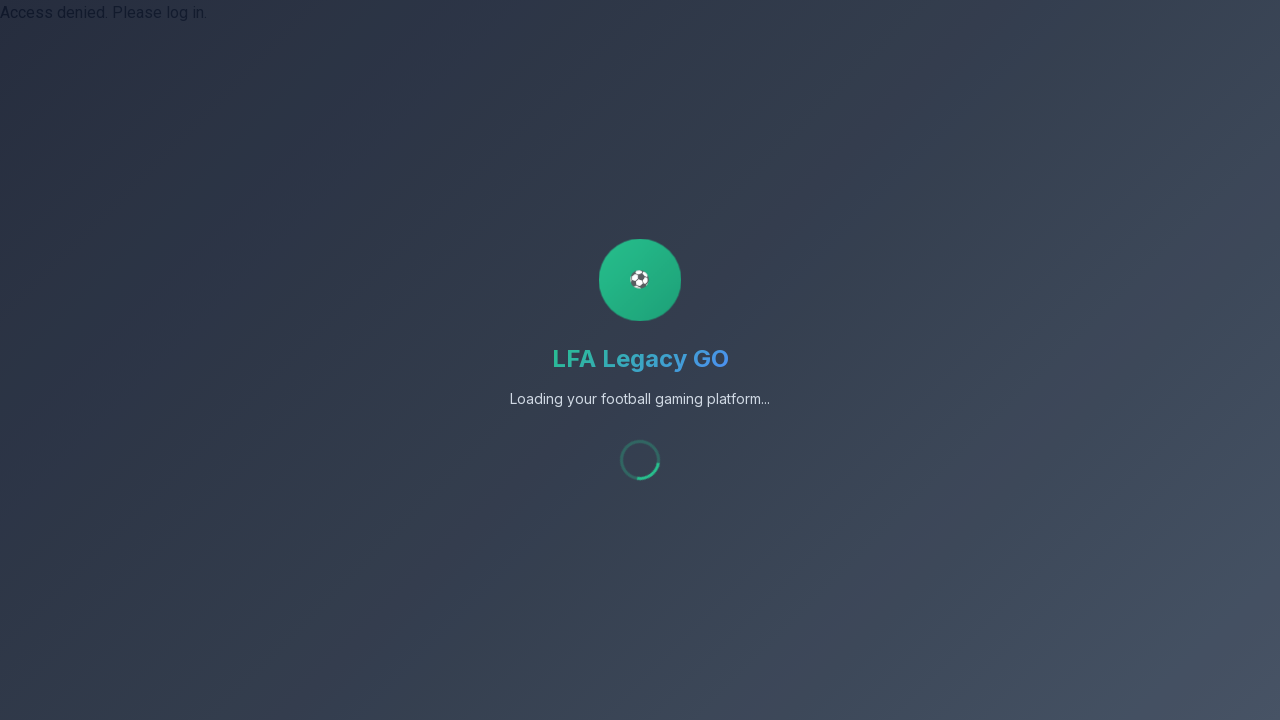

Tournaments page reached networkidle state
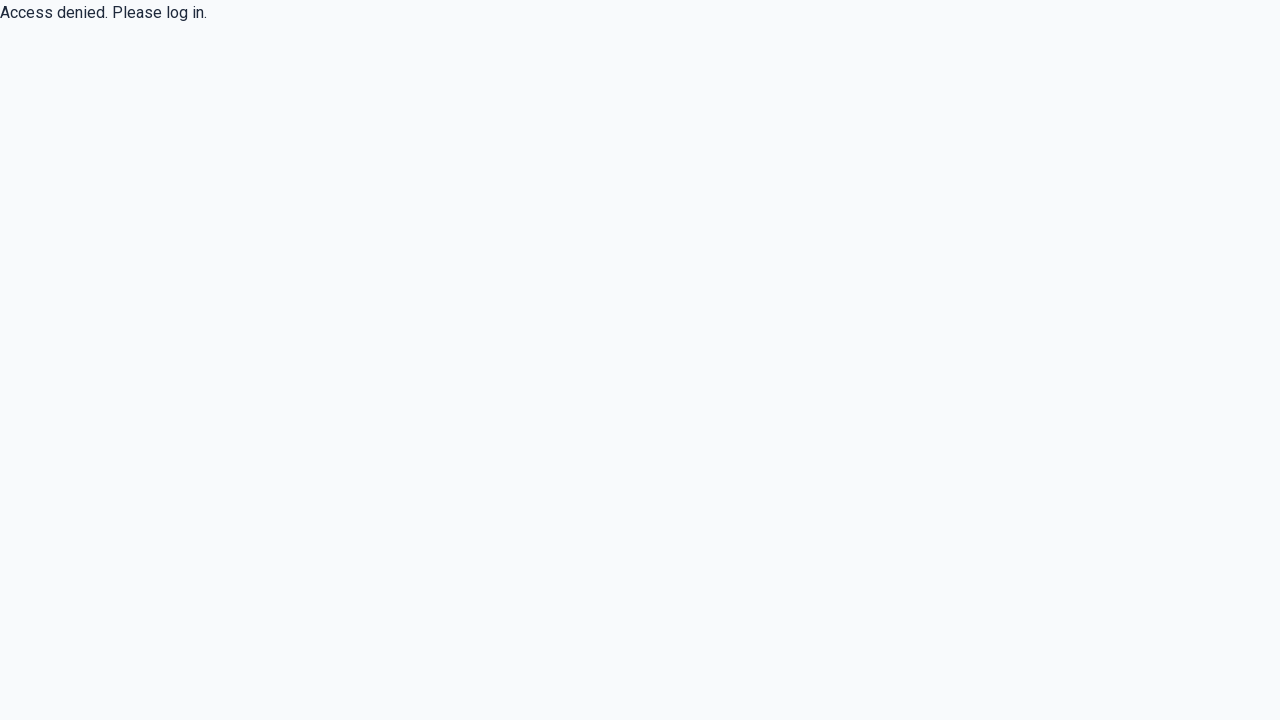

Waited 2 seconds for tournaments page to fully render
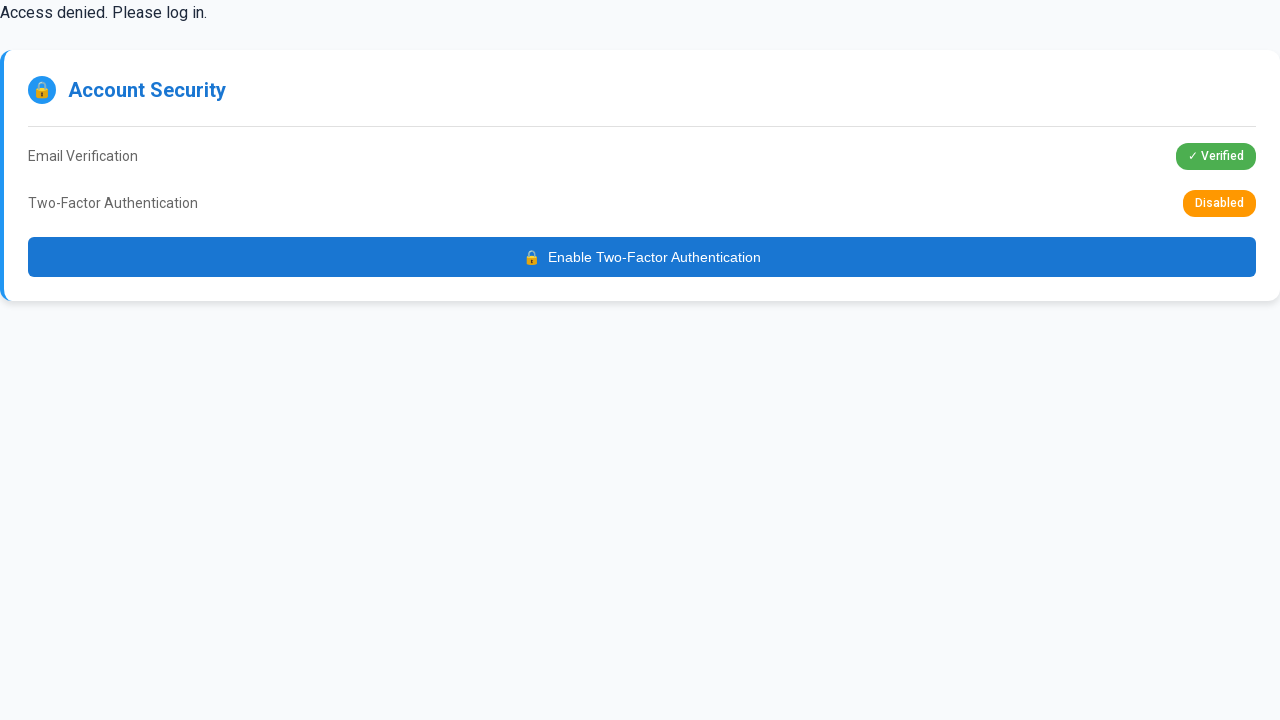

Navigated to login page
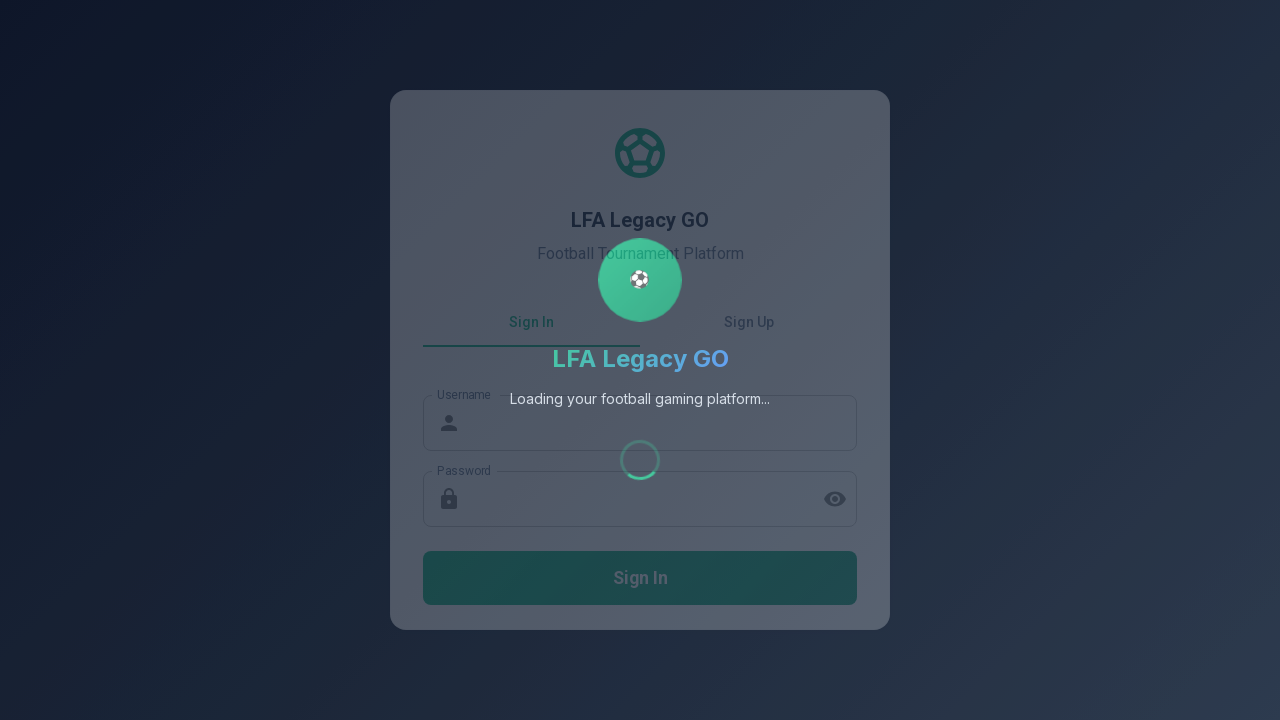

Login page reached networkidle state
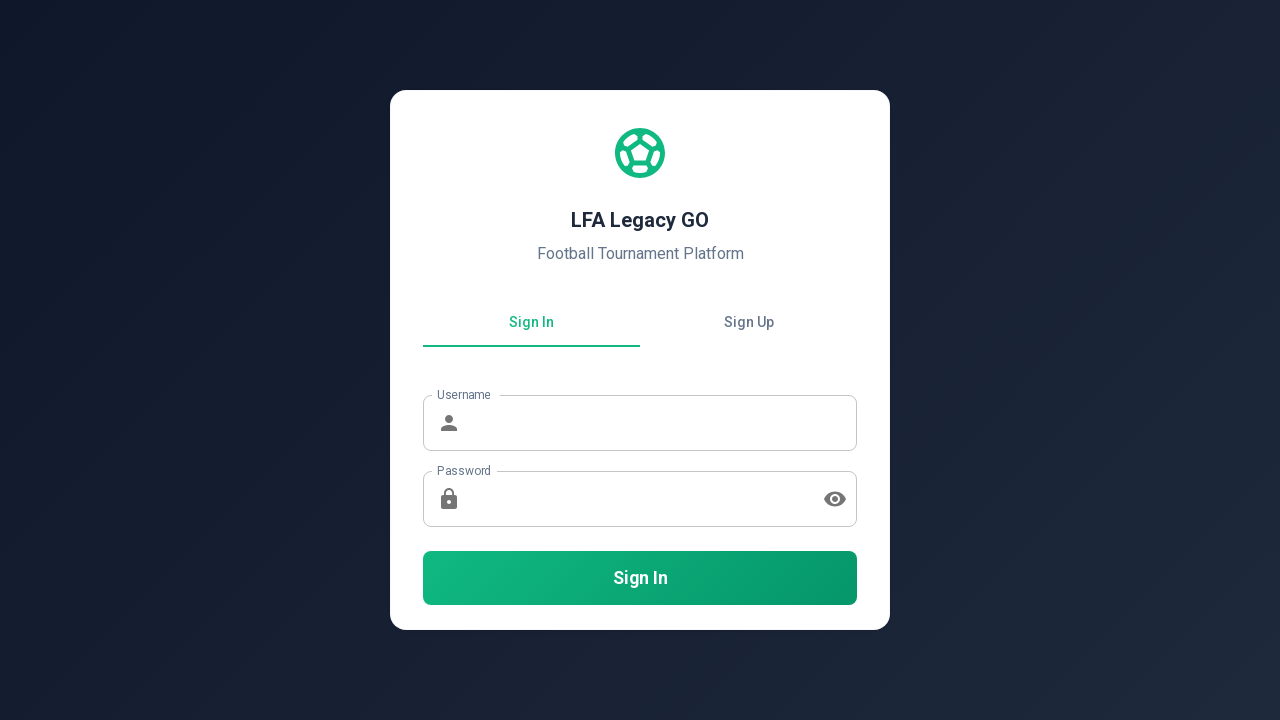

Waited 2 seconds for login page to fully render
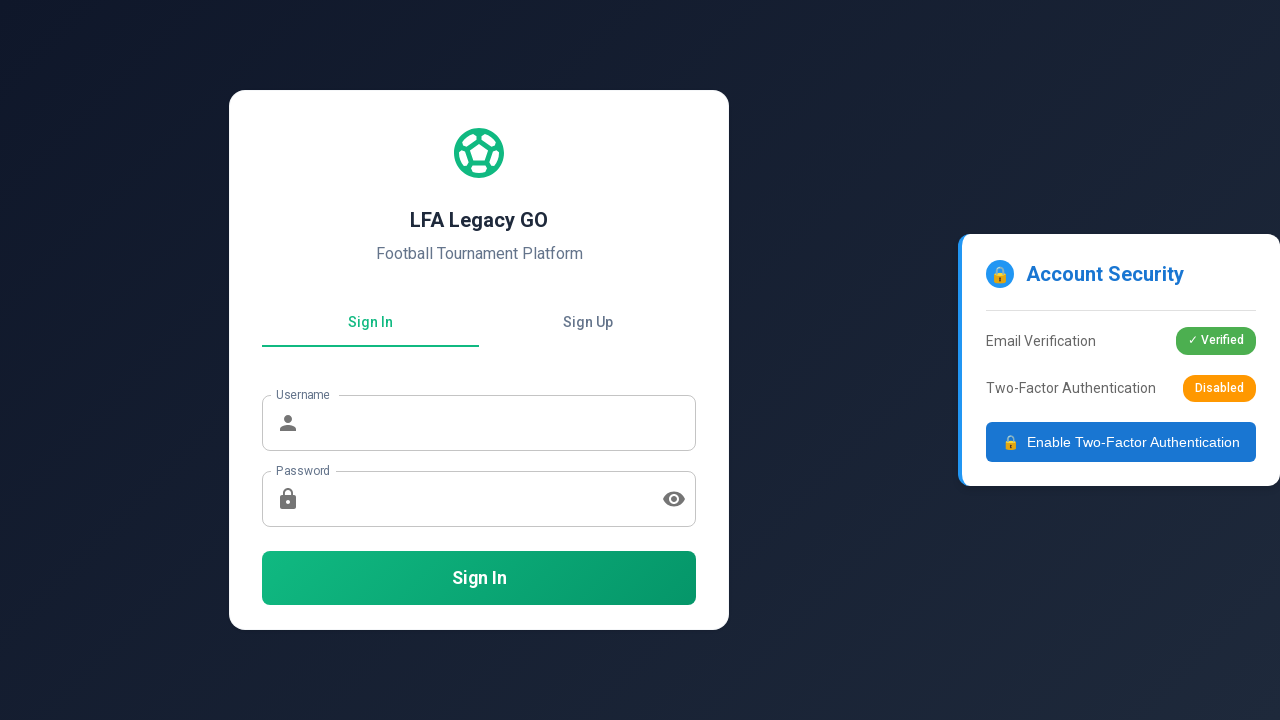

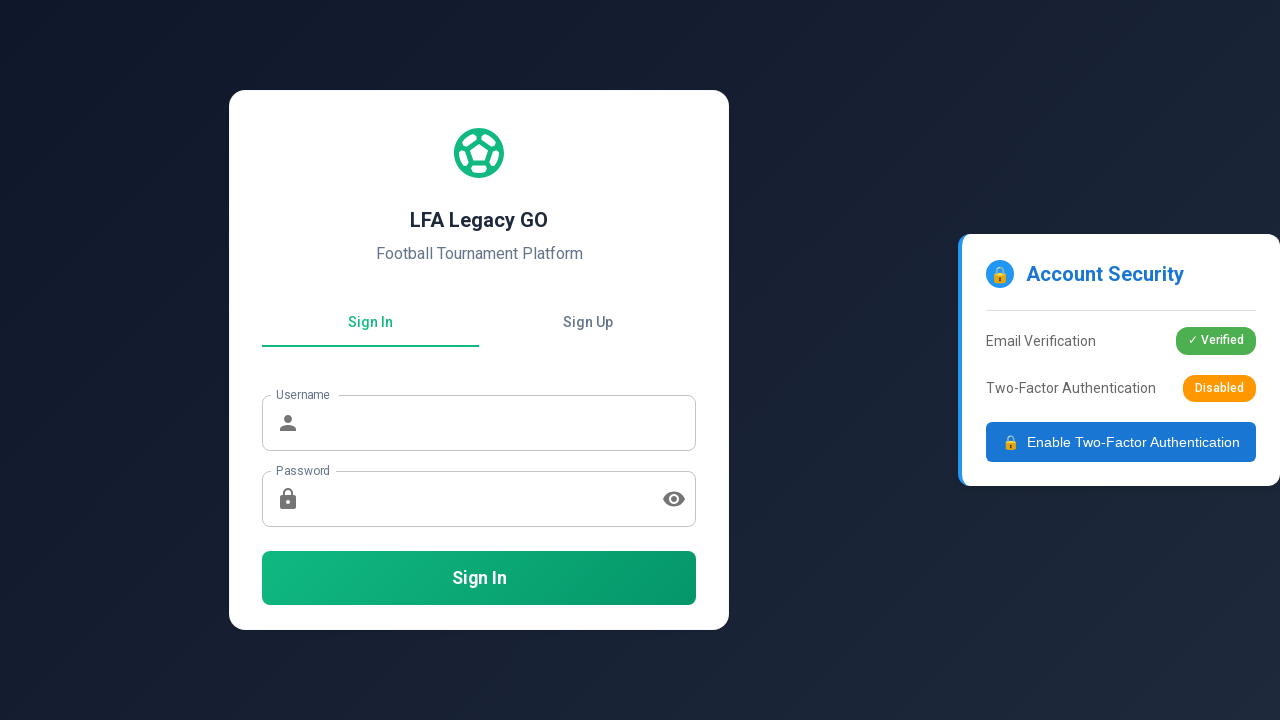